Tests dynamic loading functionality by clicking Start button and waiting for "Hello World!" text to appear

Starting URL: https://automationfc.github.io/dynamic-loading

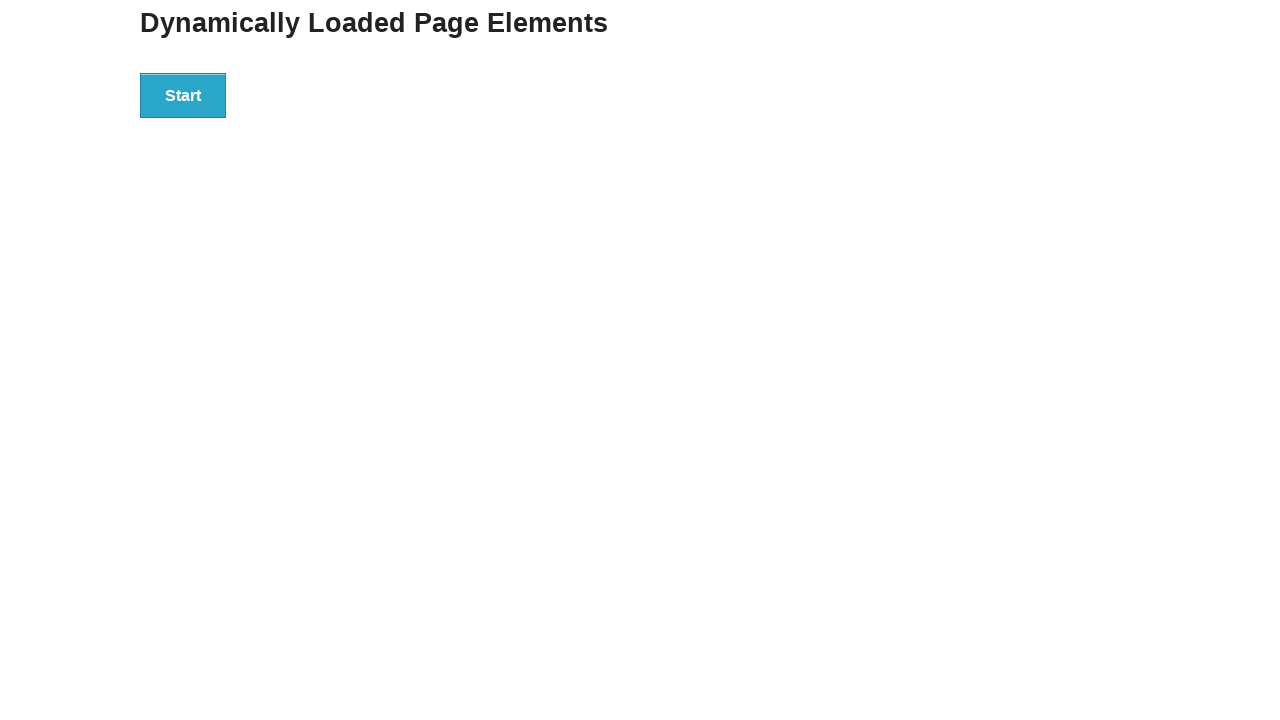

Clicked Start button to trigger dynamic loading at (183, 95) on xpath=//*[text()='Start']
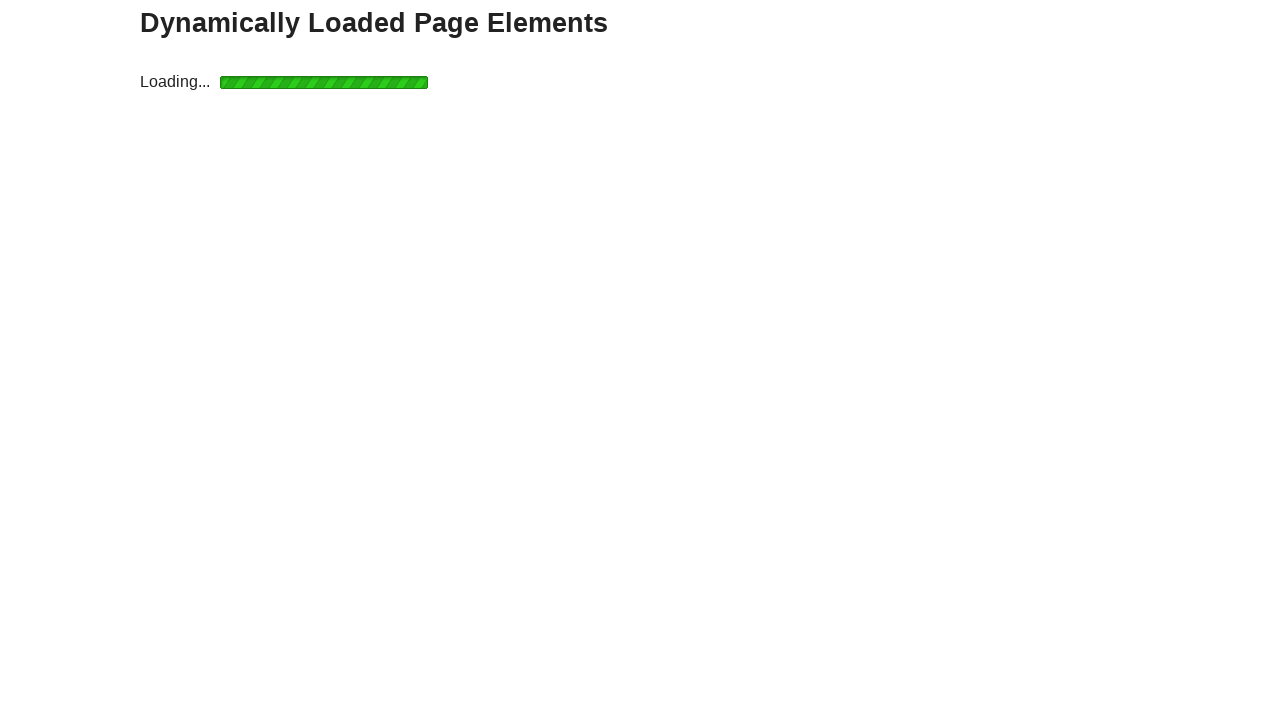

Waited for 'Hello World!' text to become visible
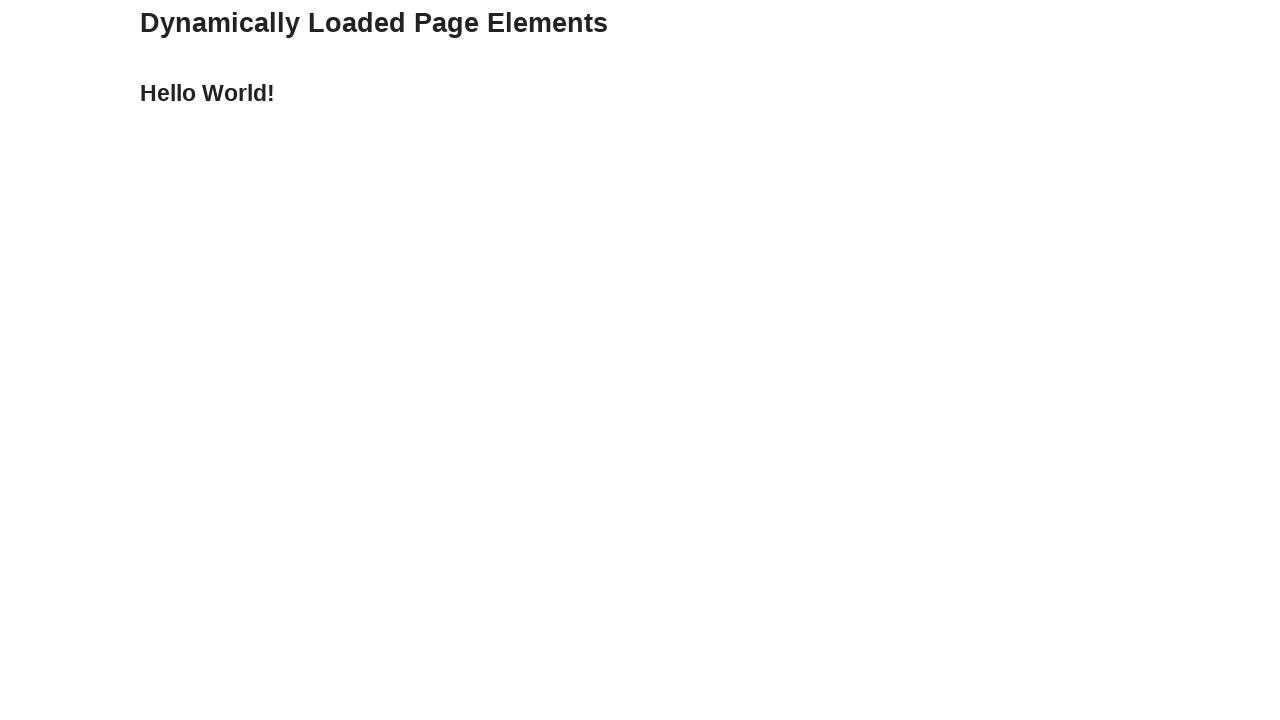

Verified 'Hello World!' element is displayed
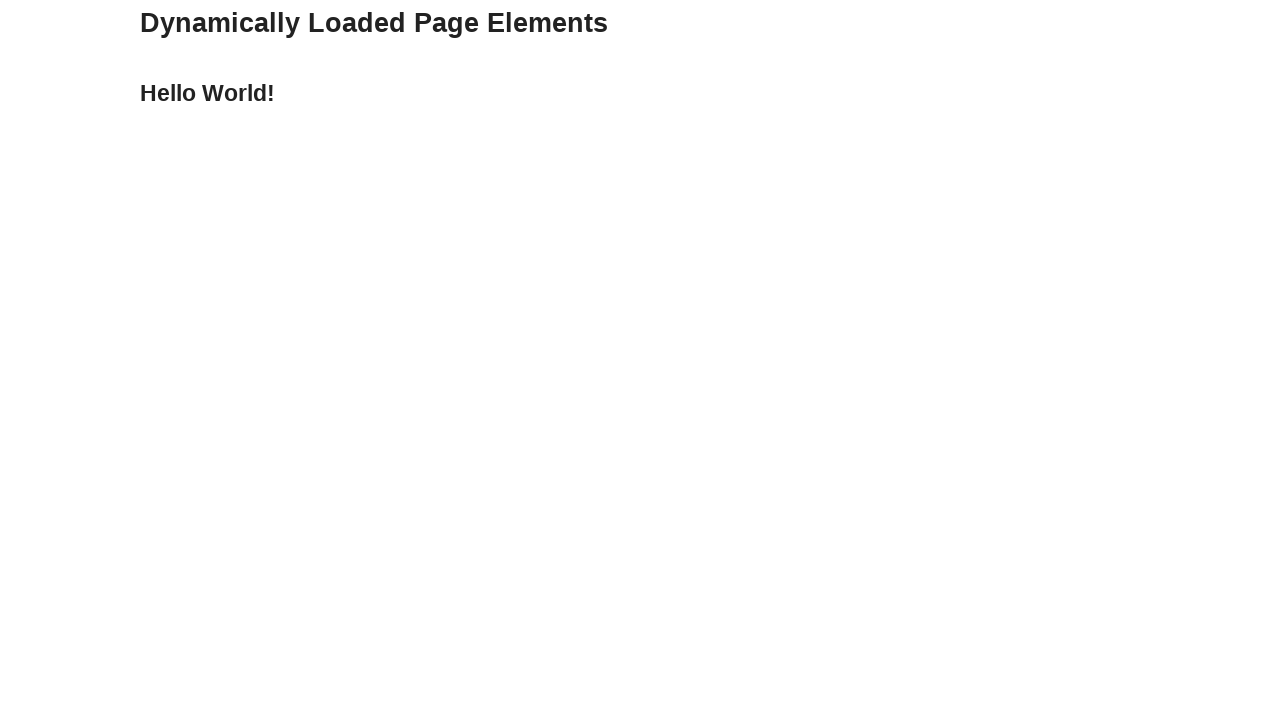

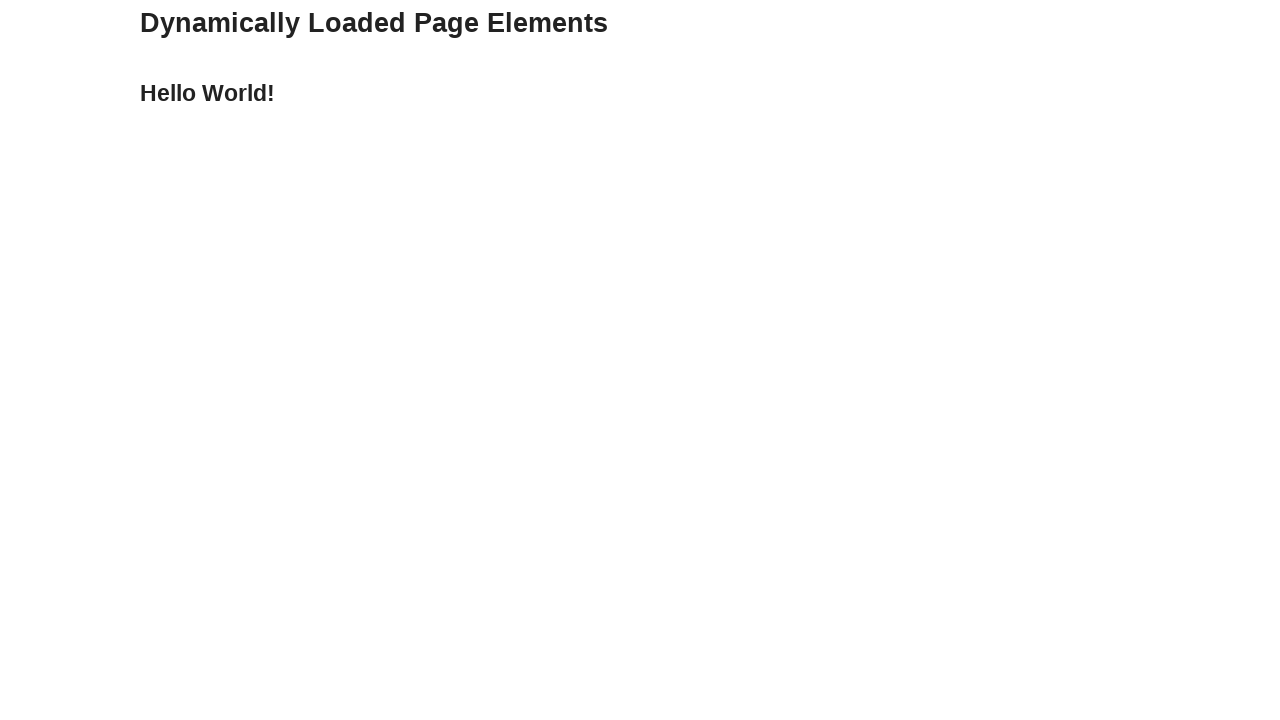